Tests click and hold interaction by holding down on a circular element and then releasing it

Starting URL: https://demoapps.qspiders.com/ui/clickHold?sublist=0

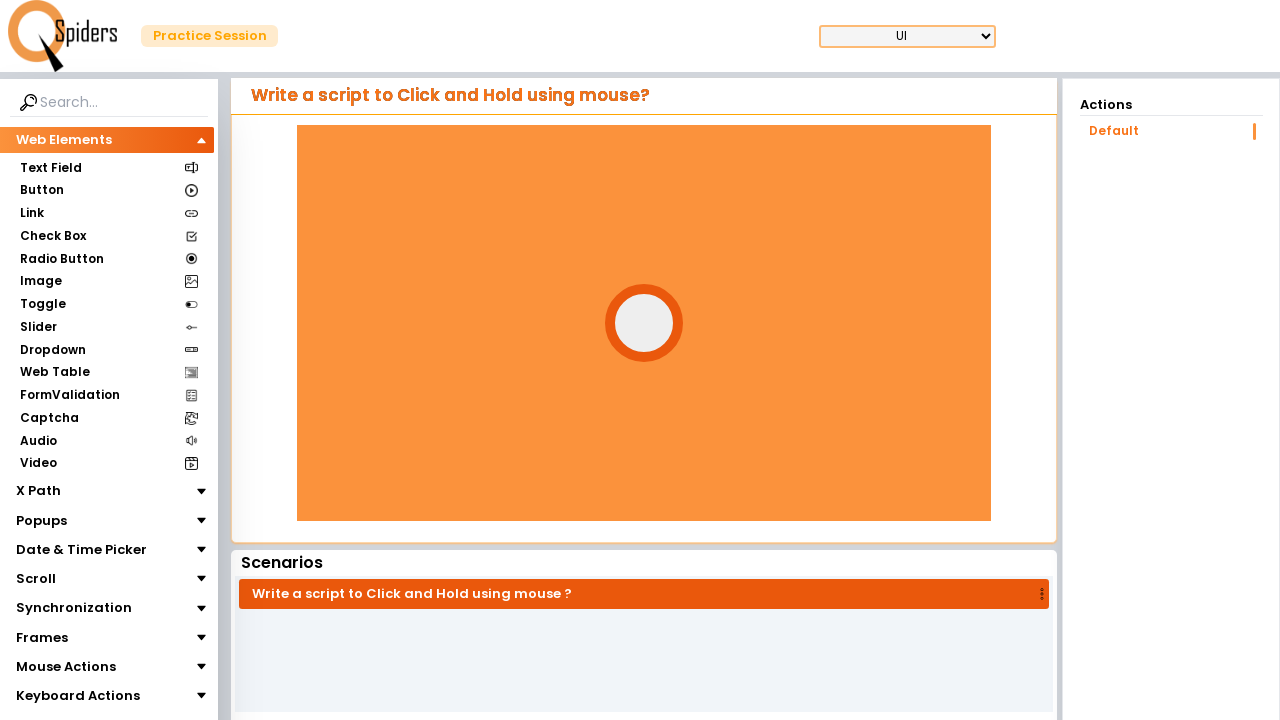

Clicked on the circular element to focus it at (644, 323) on #circle
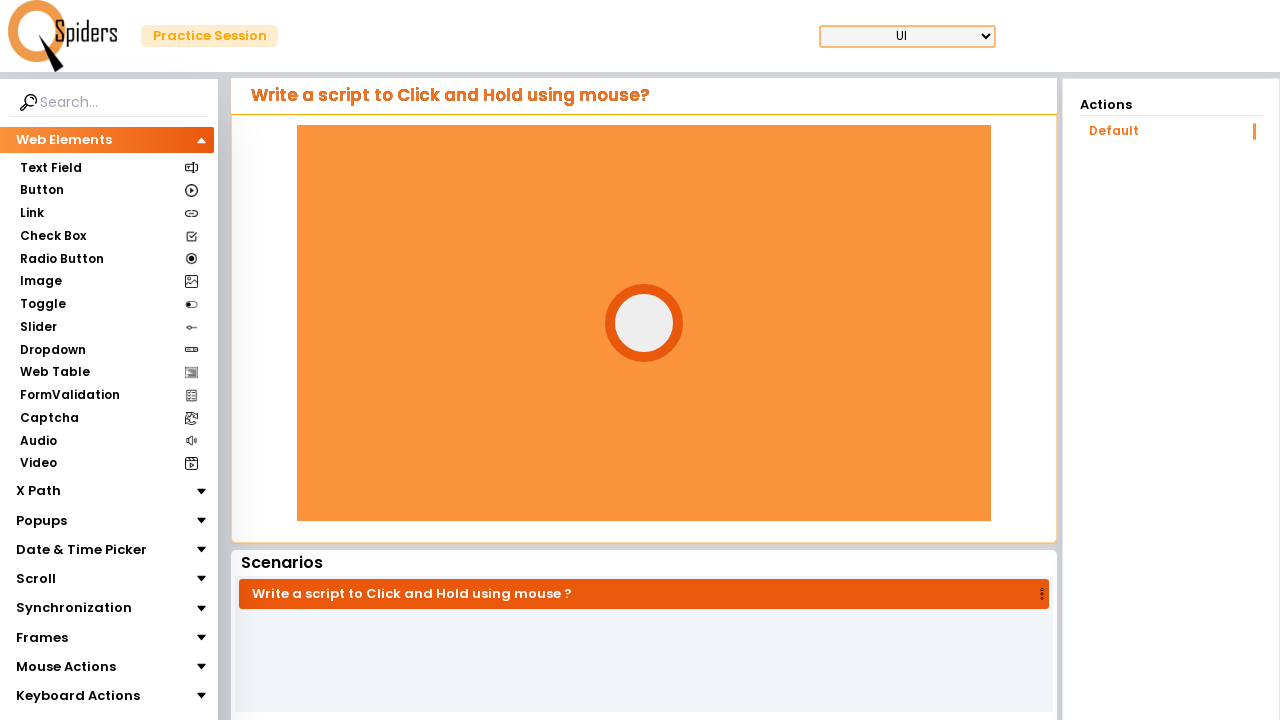

Hovered over the circular element at (644, 323) on #circle
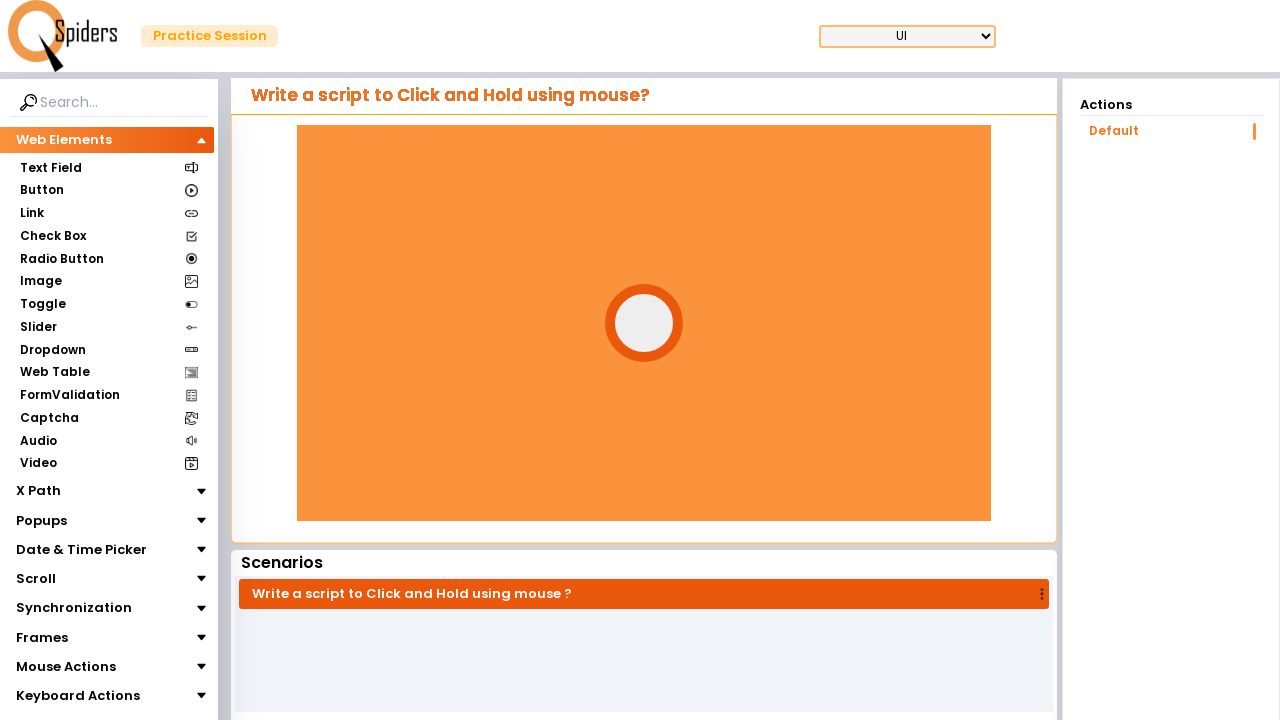

Pressed down mouse button on the circular element at (644, 323)
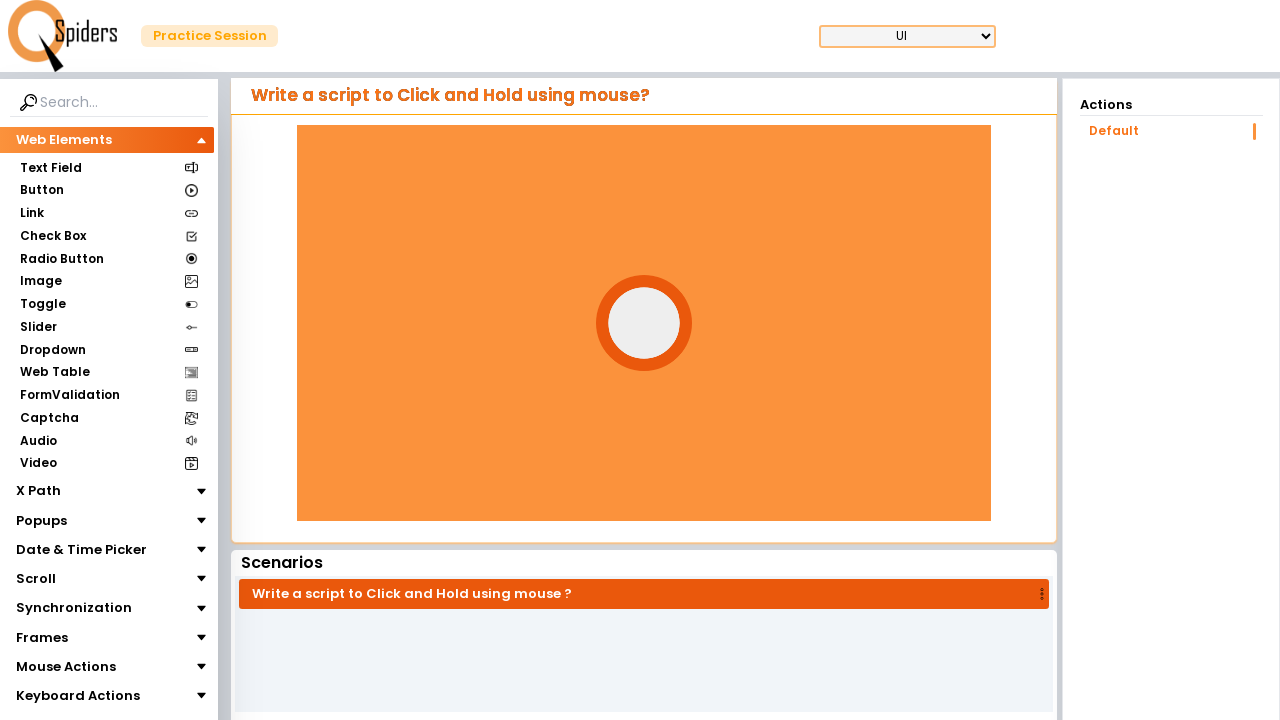

Held mouse button down for 3 seconds
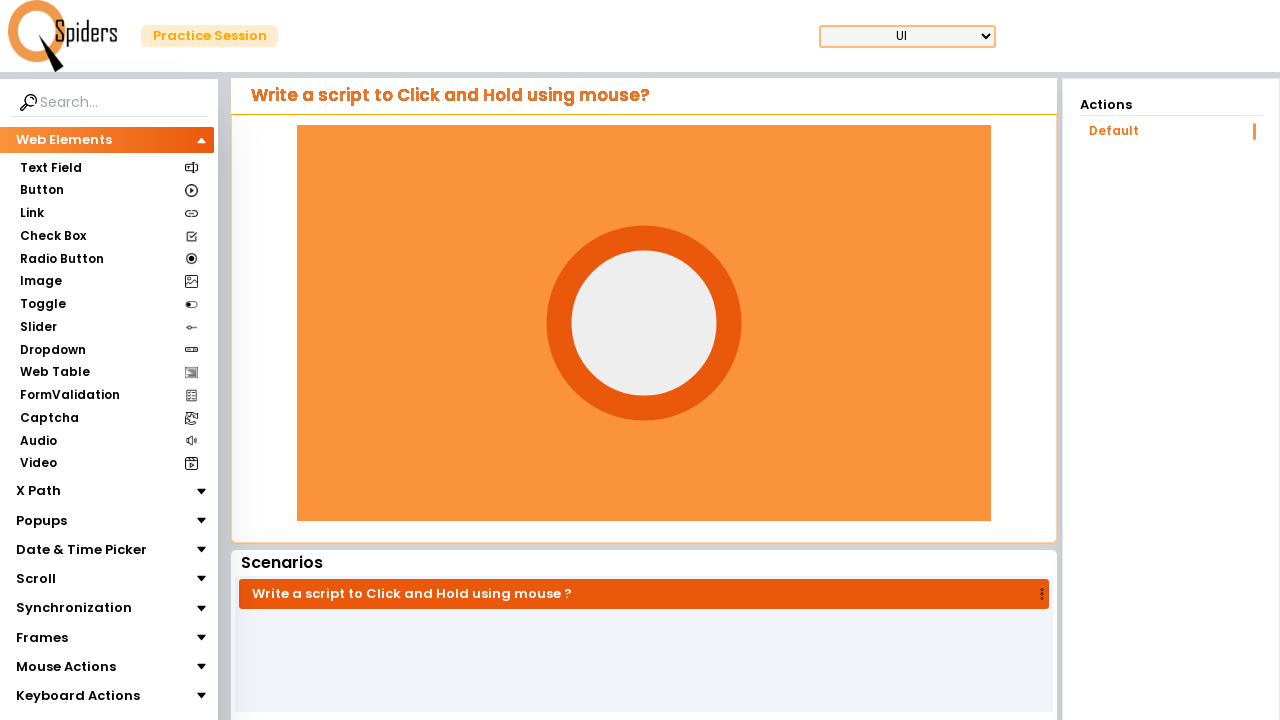

Released the mouse button at (644, 323)
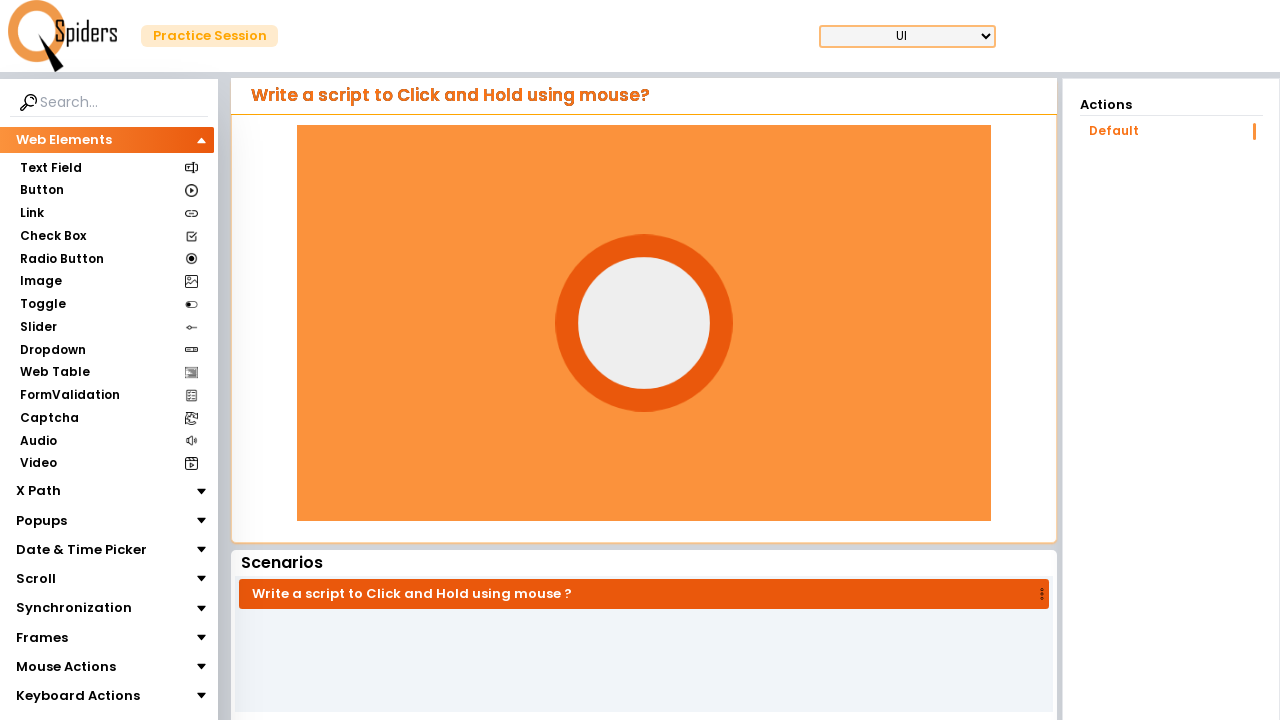

Waited 3 seconds after releasing the mouse button
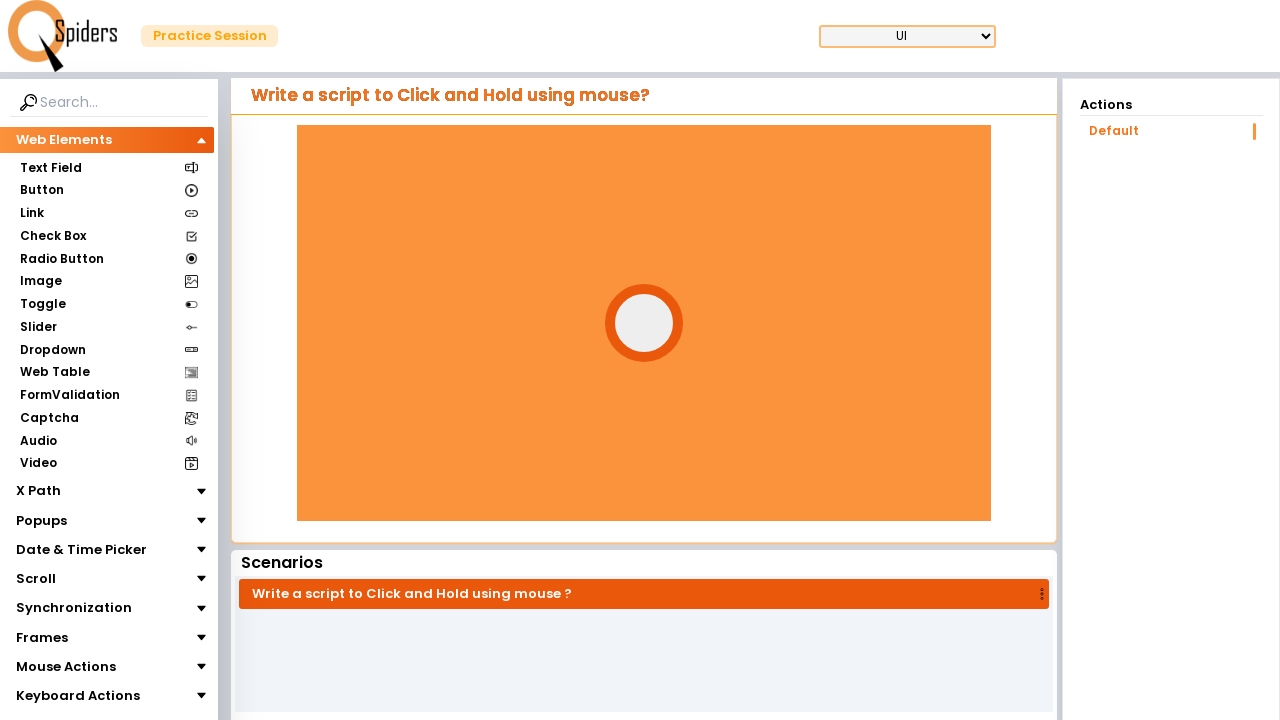

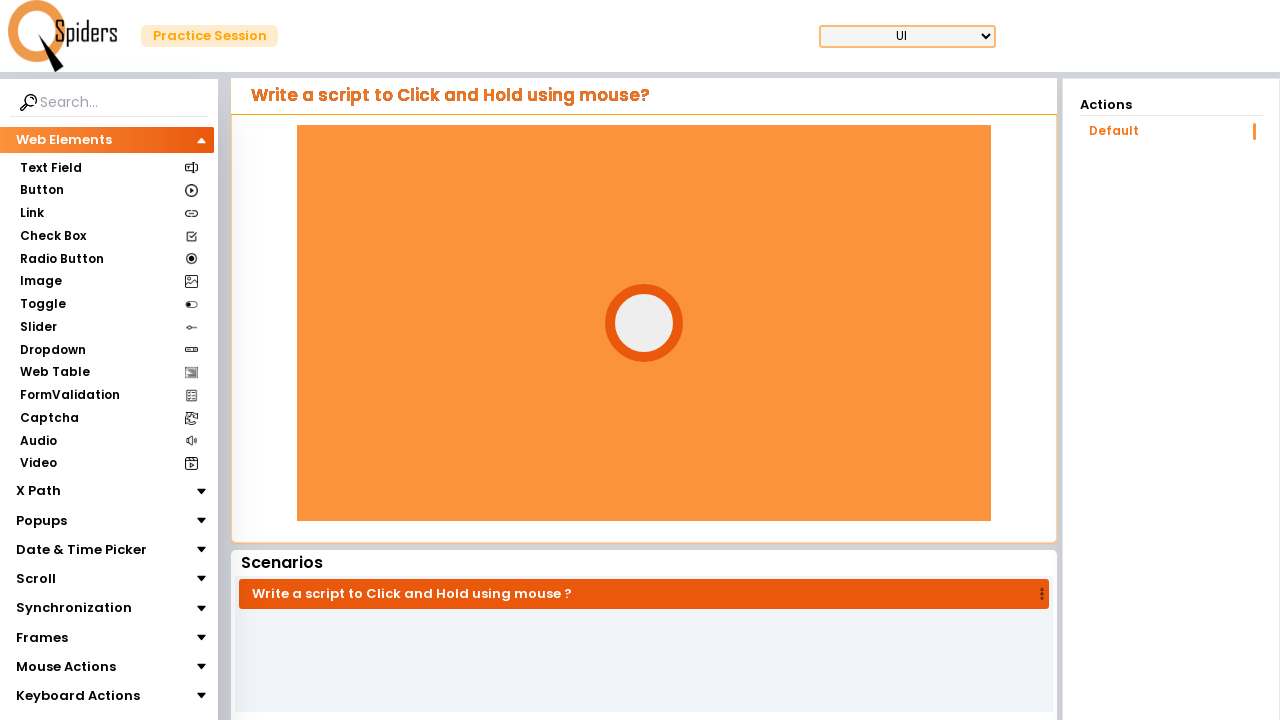